Tests a simple form submission by filling in first name, last name, email, and contact number fields, then submitting the form and handling the confirmation alert

Starting URL: https://v1.training-support.net/selenium/simple-form

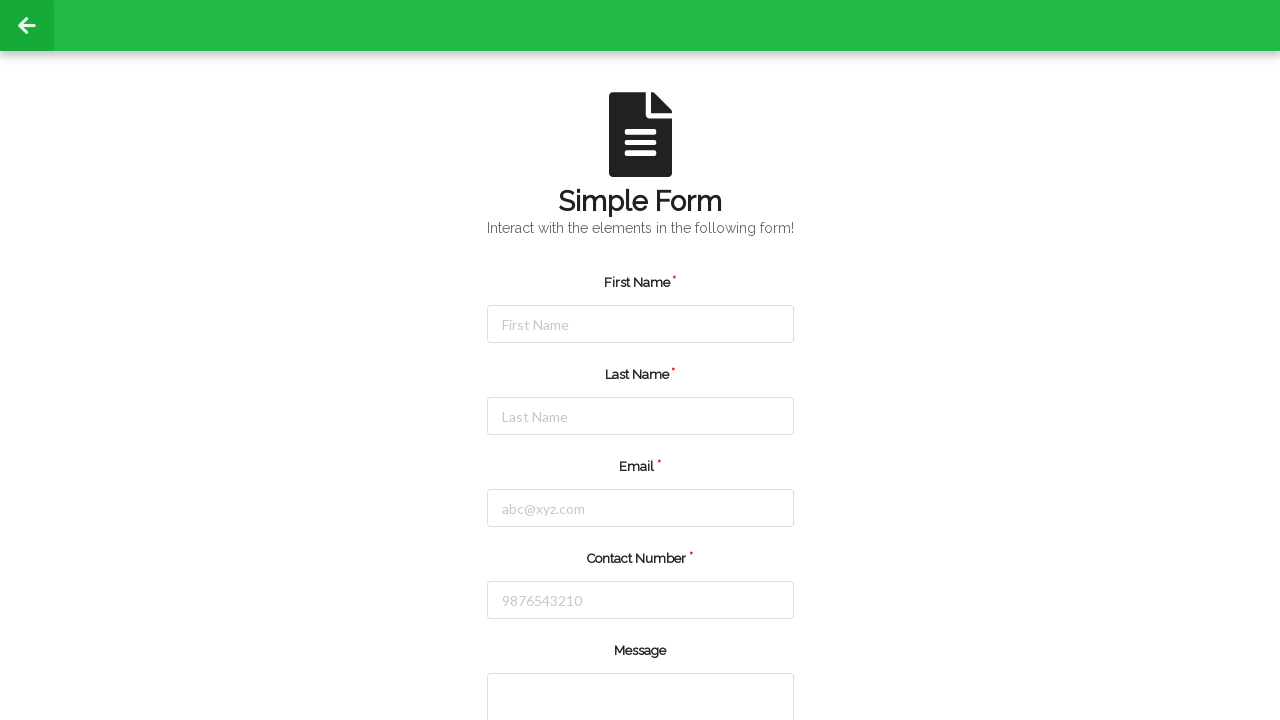

Filled first name field with 'Jyoti' on #firstName
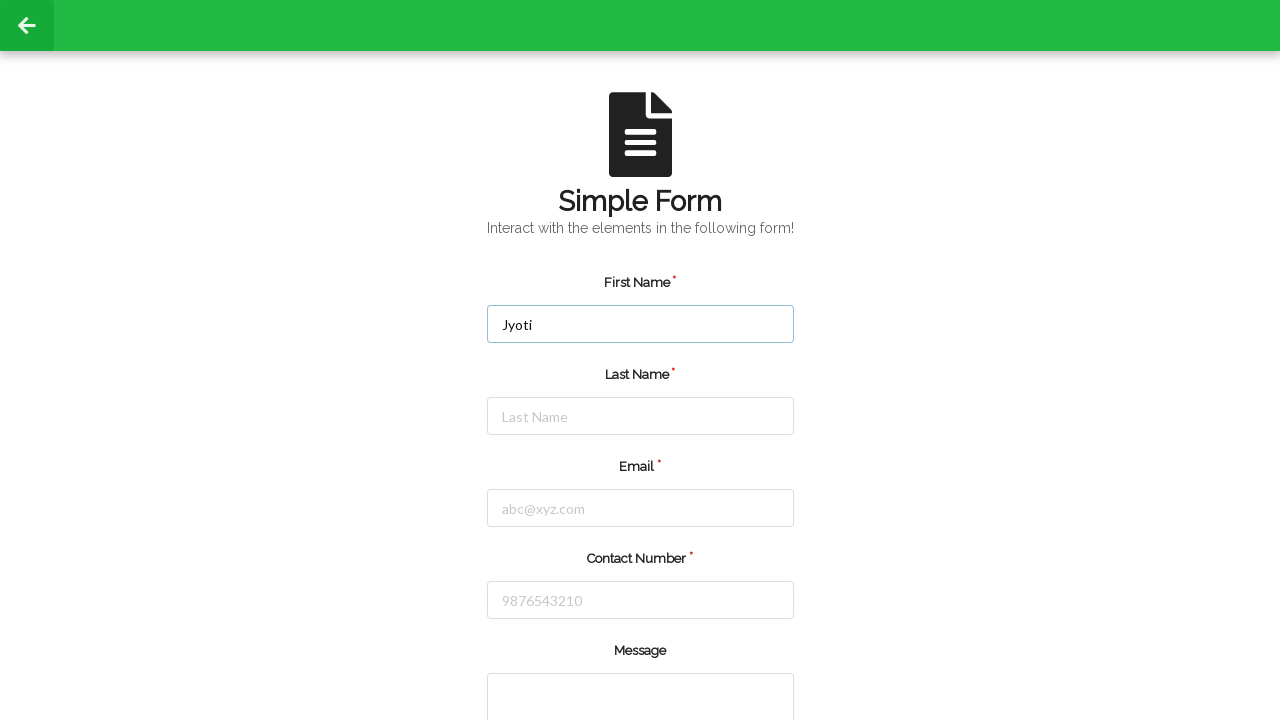

Filled last name field with 'Sulakhe' on #lastName
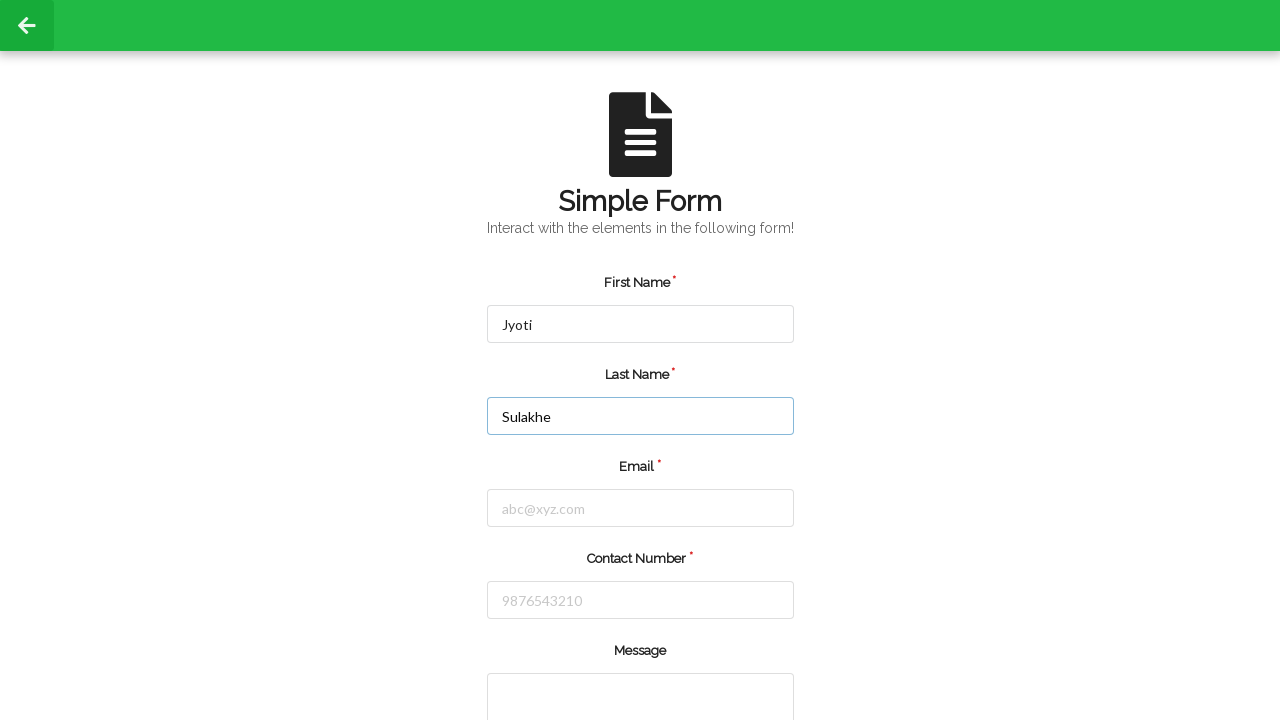

Filled email field with 'abc@gmail.com' on #email
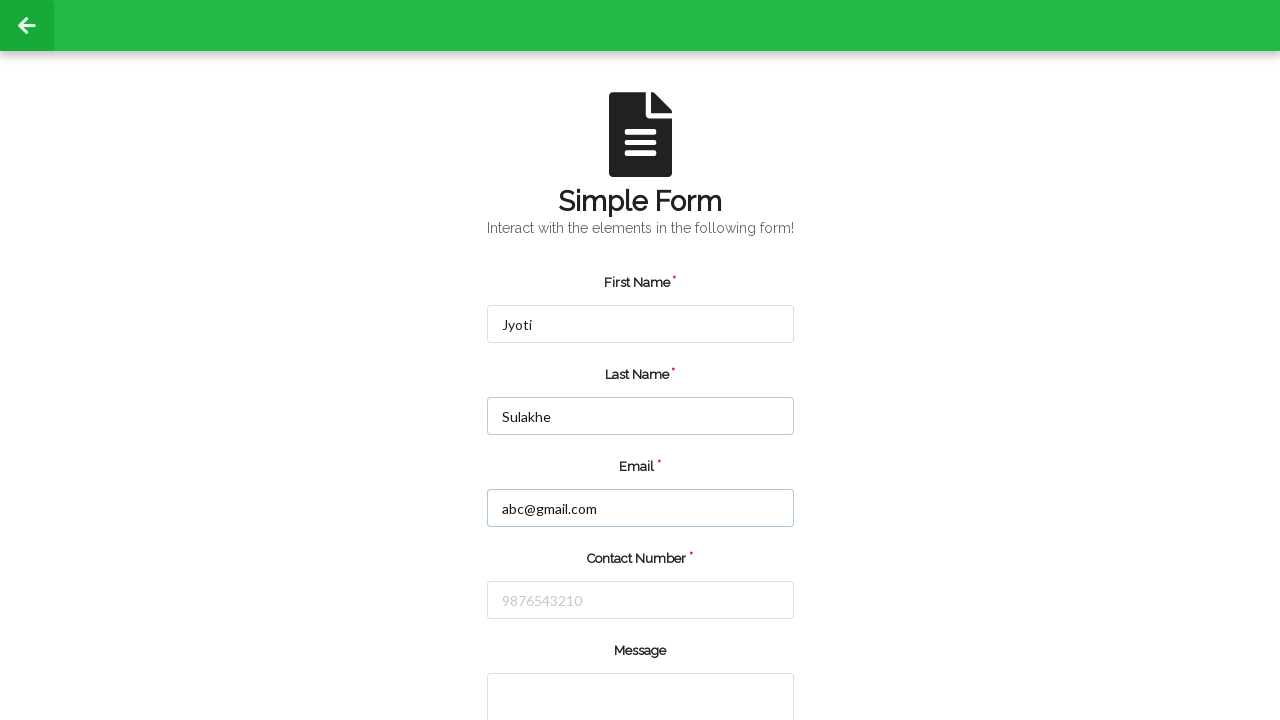

Filled contact number field with '1234567892' on #number
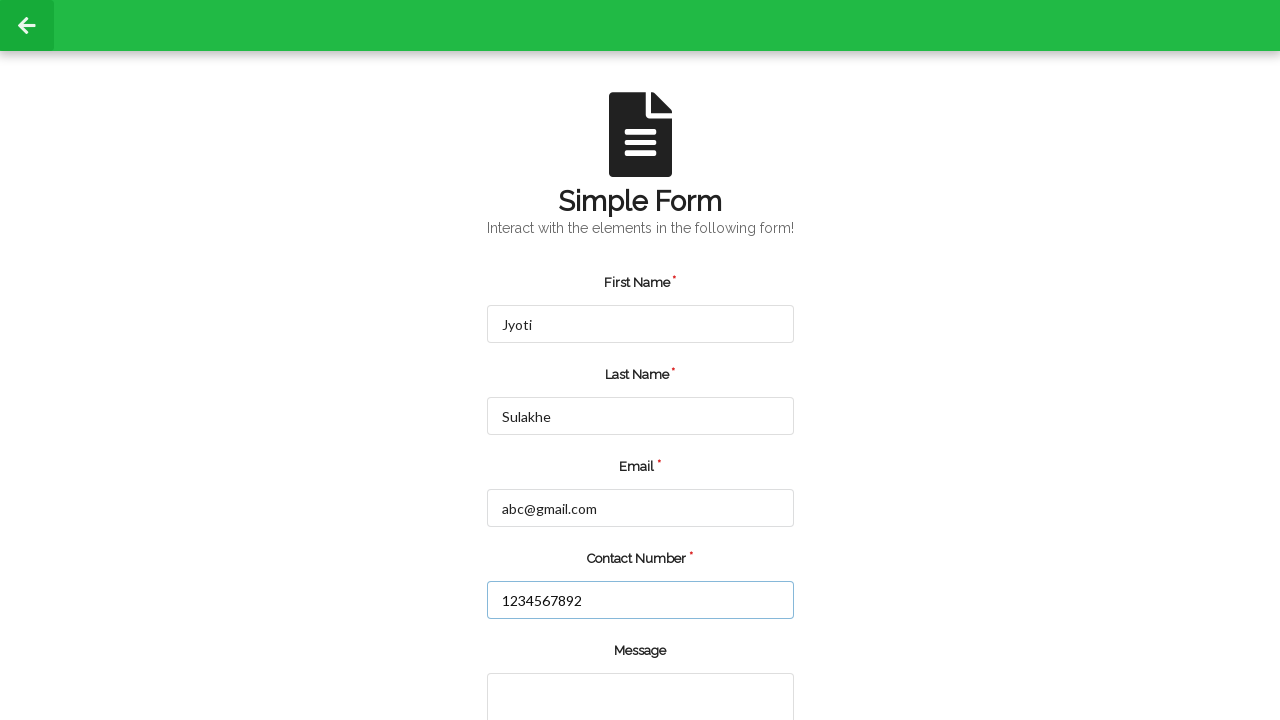

Clicked submit button to submit form at (558, 660) on input[value='submit']
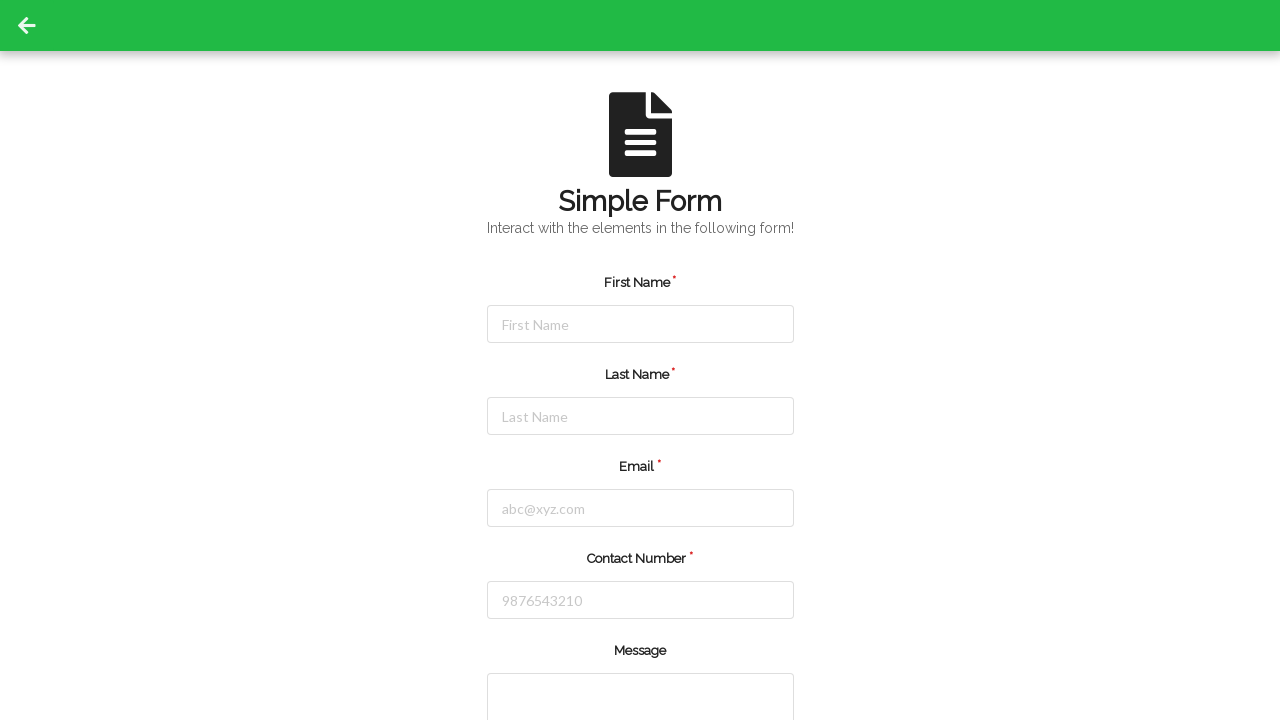

Accepted confirmation alert after form submission
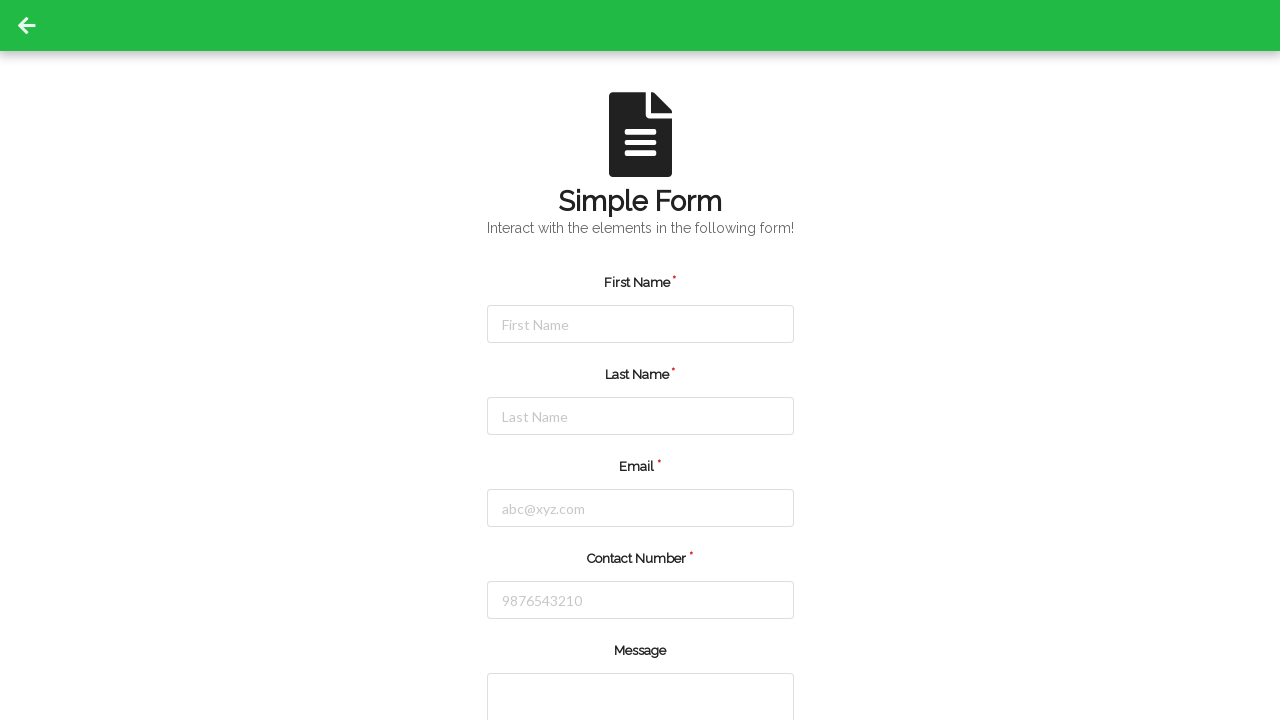

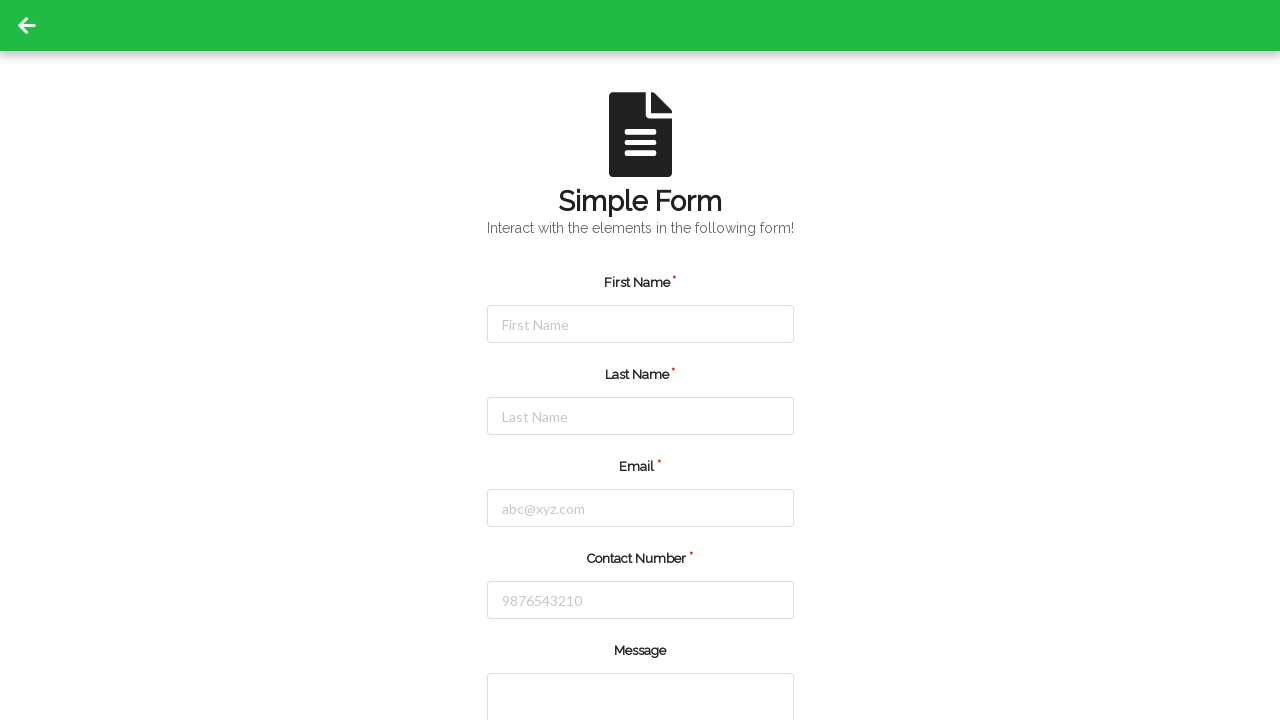